Clicks the about us button in the navigation and verifies it redirects to the about us page

Starting URL: https://parabank.parasoft.com/

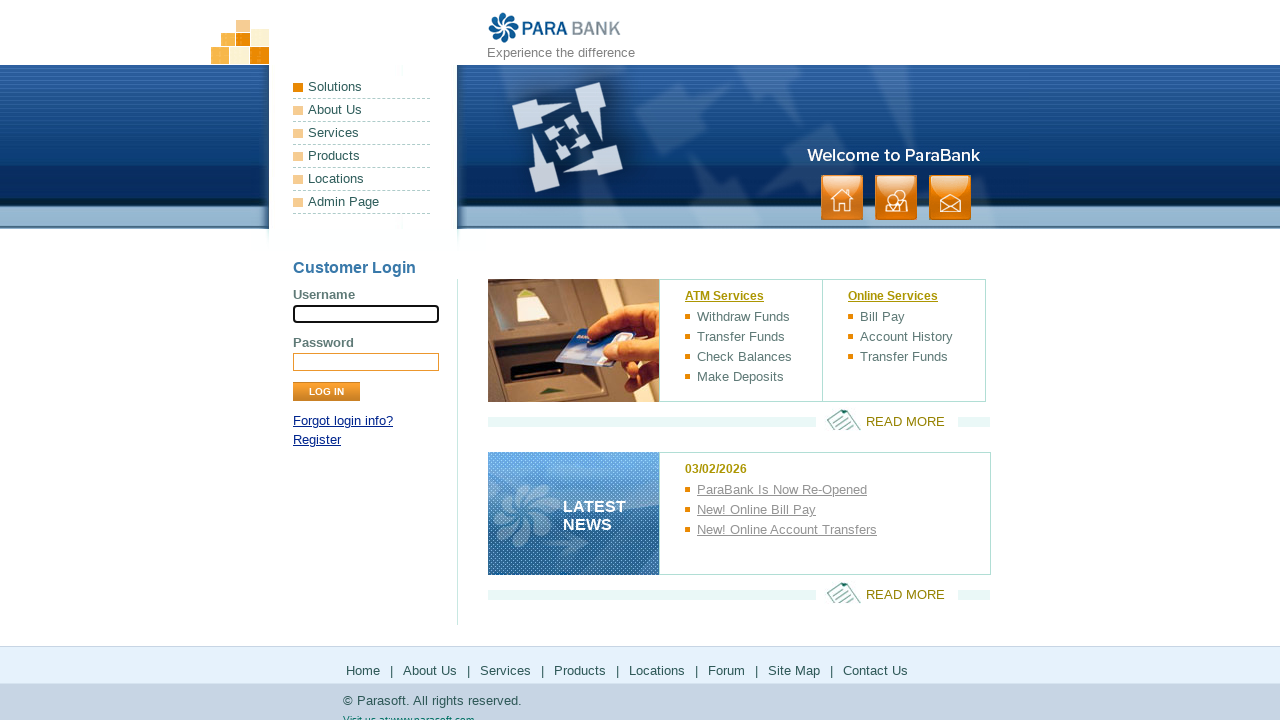

Clicked the about us button in the navigation at (896, 198) on .button > li:nth-child(2) > a:nth-child(1)
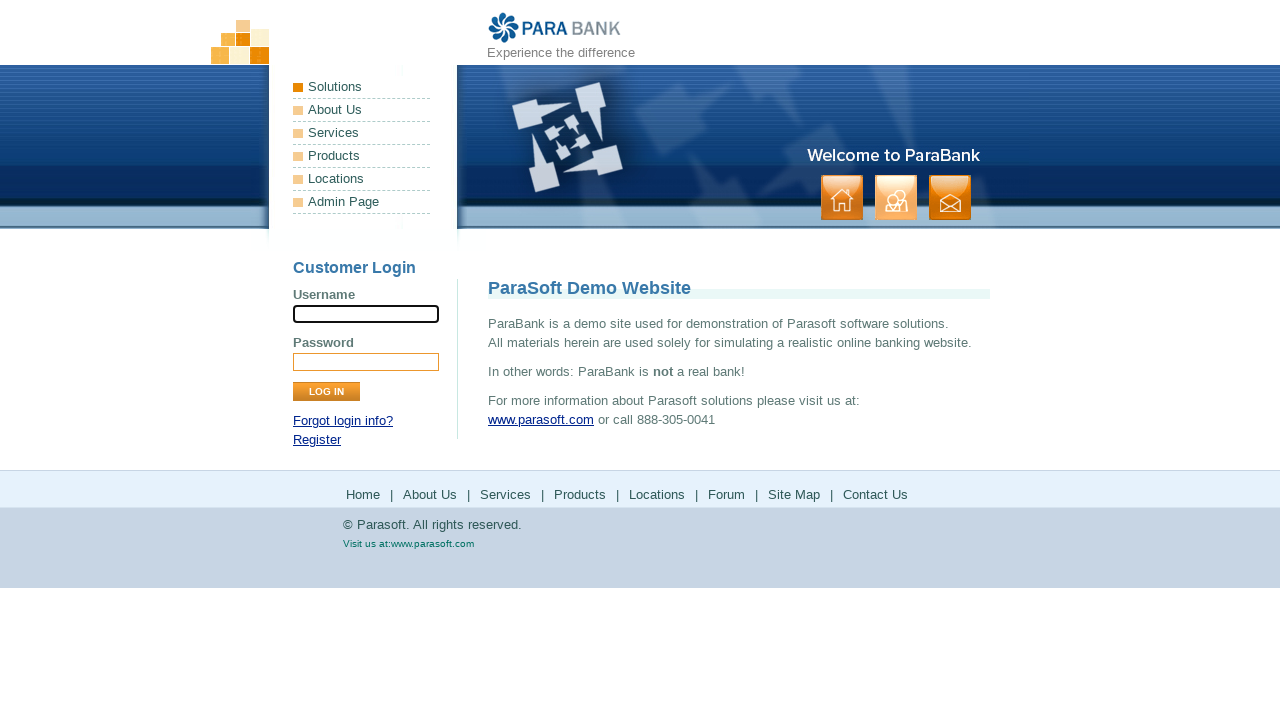

Verified redirect to about us page at https://parabank.parasoft.com/parabank/about.htm
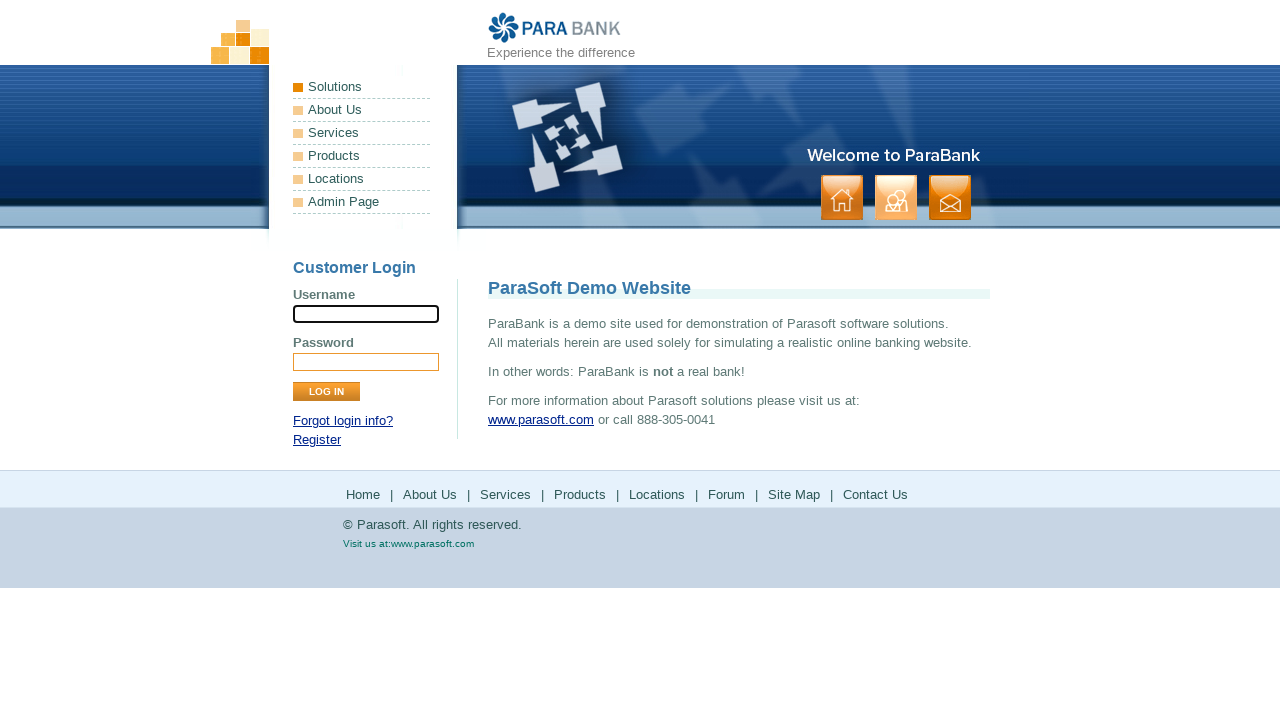

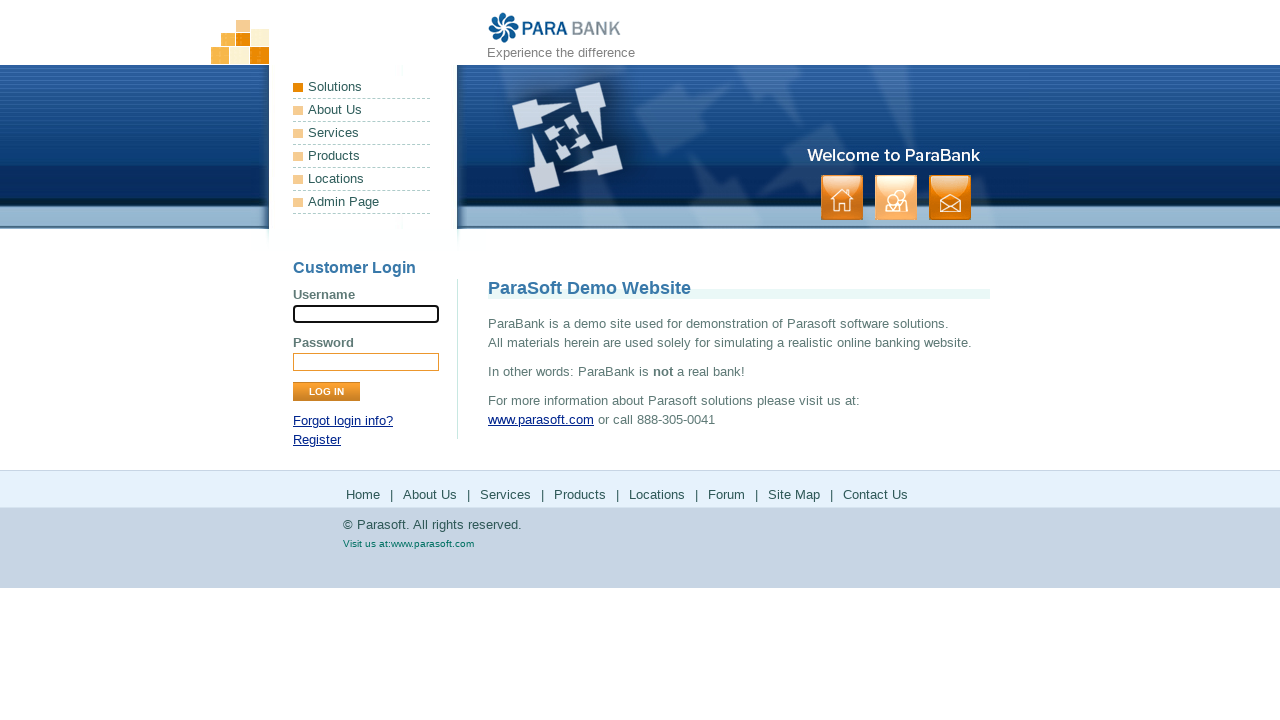